Tests file upload functionality on a public test site by uploading a file, clicking submit, refreshing the page, and handling the stale element reference scenario.

Starting URL: http://the-internet.herokuapp.com/upload

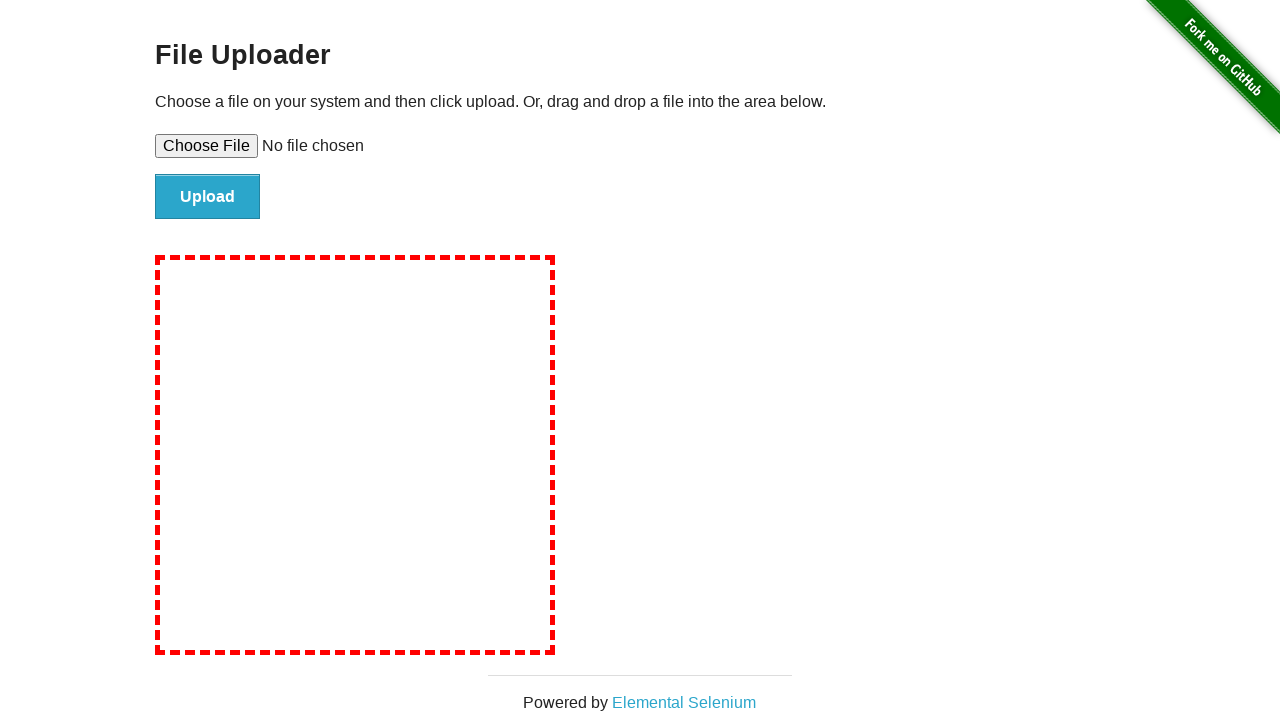

Set input file to temporary test file
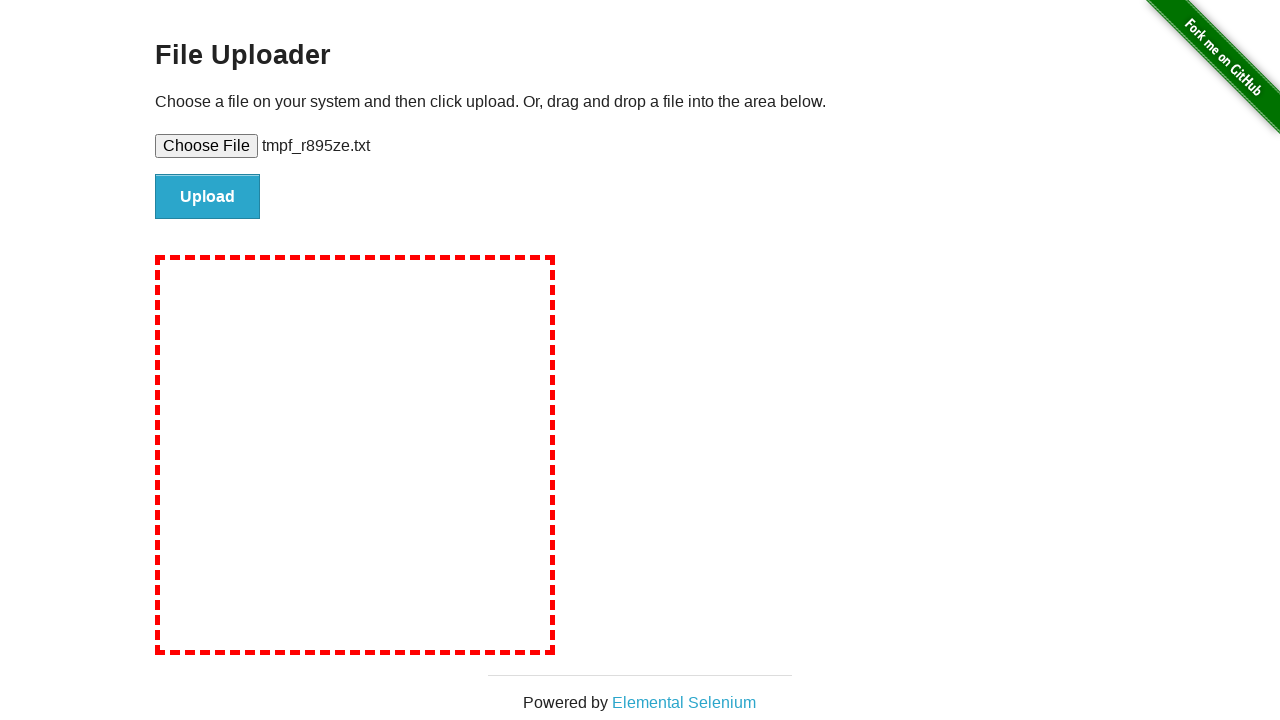

Clicked file submit button at (208, 197) on #file-submit
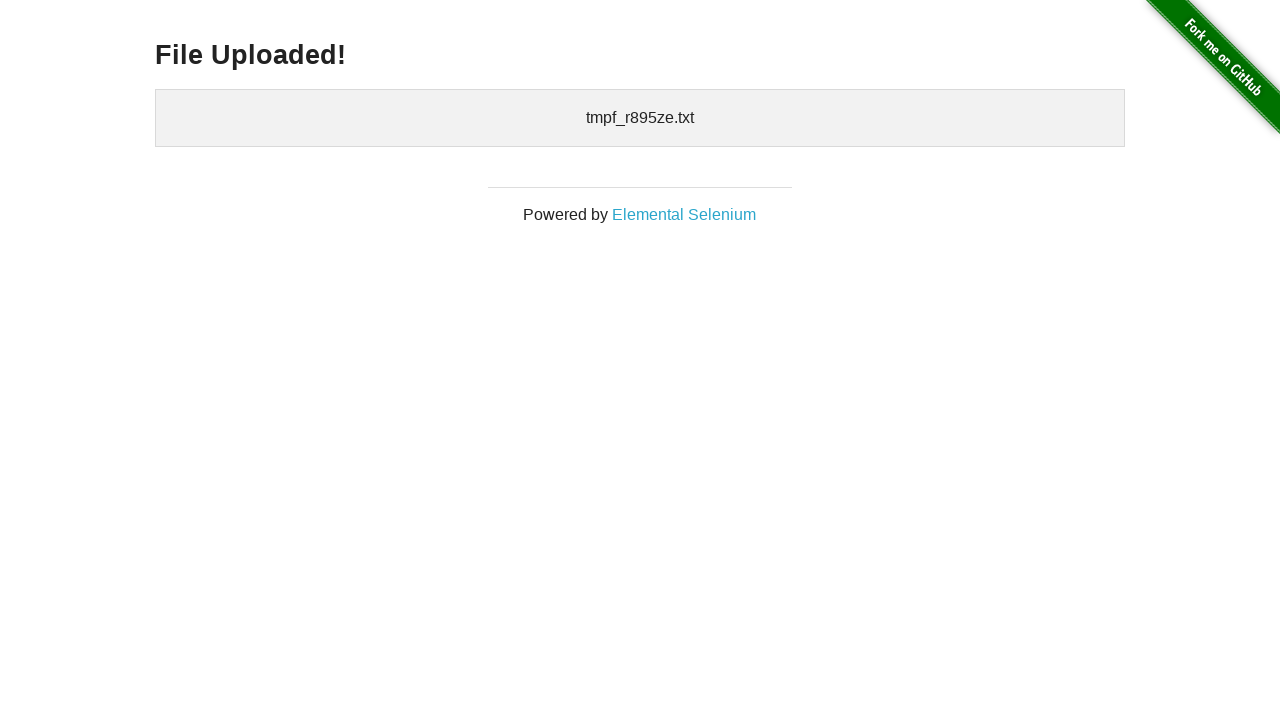

Upload completed and success header appeared
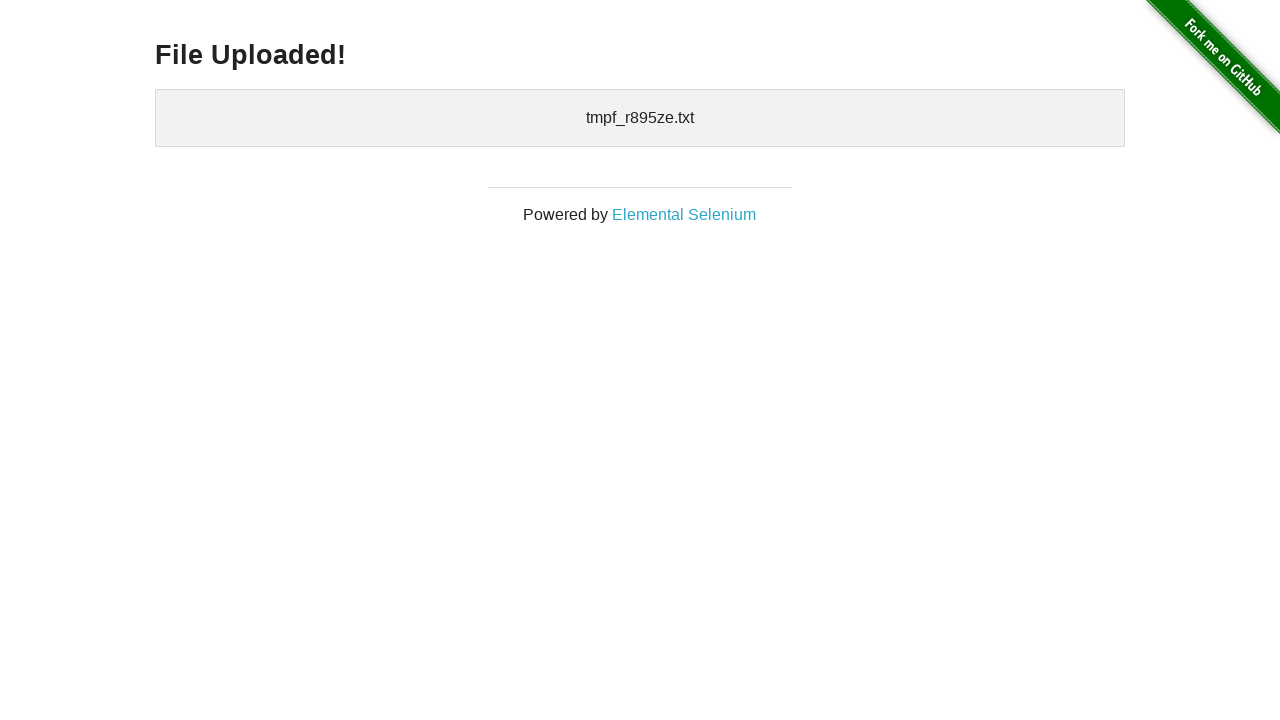

Refreshed page using JavaScript
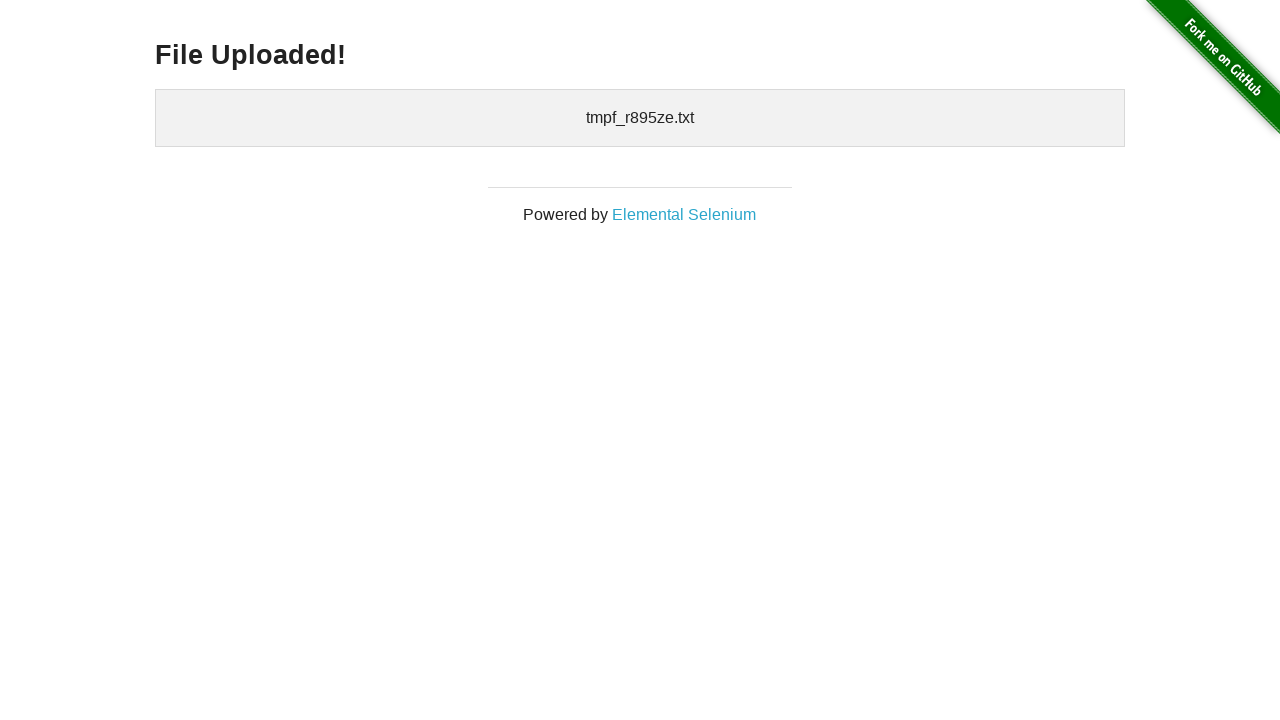

Page reloaded and DOM content loaded
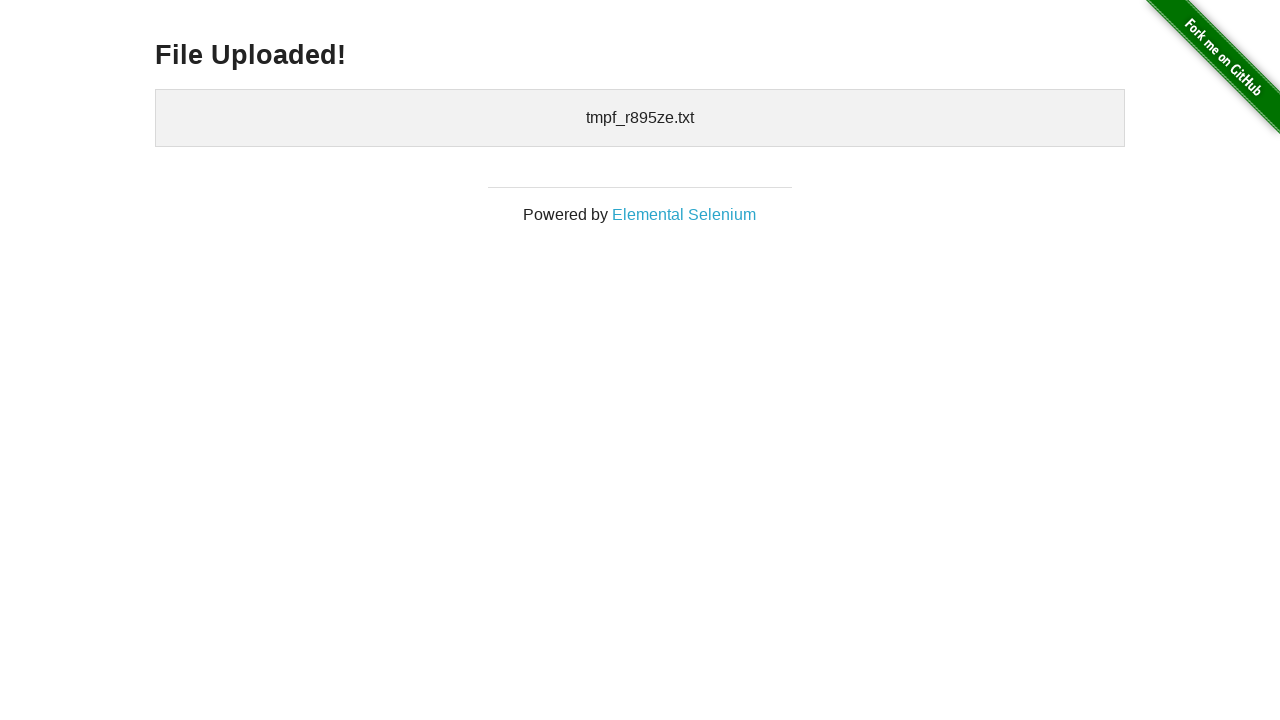

Cleaned up temporary test file
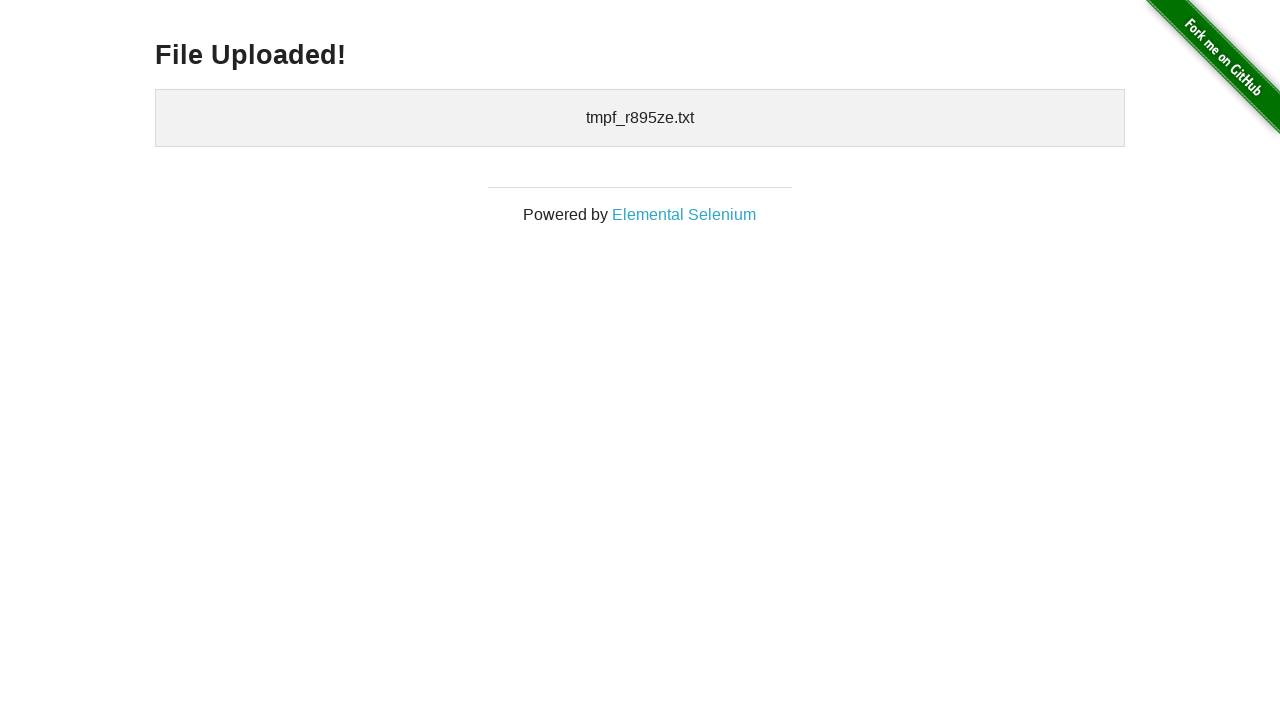

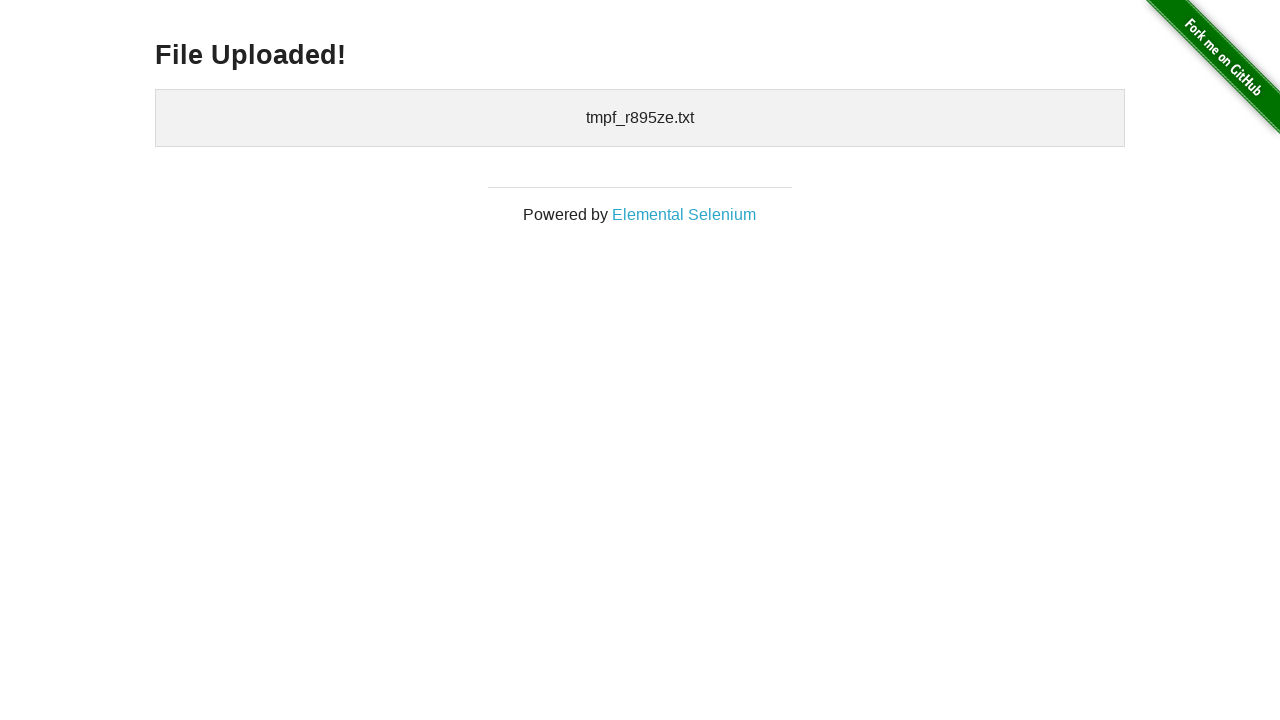